Navigates to a Tubi movie page, clicks the play button, and enters full-screen mode.

Starting URL: https://tubitv.com/movies/100015091/digital-physics

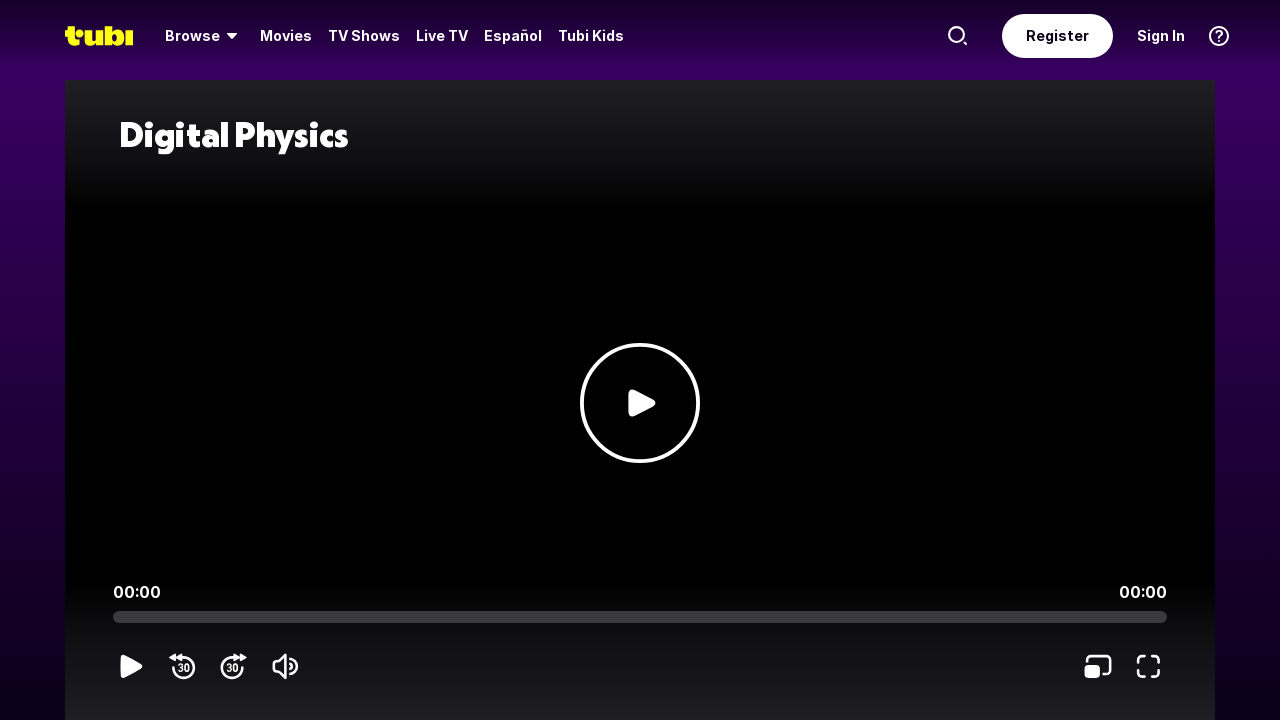

Waited 4 seconds for Tubi movie page to load
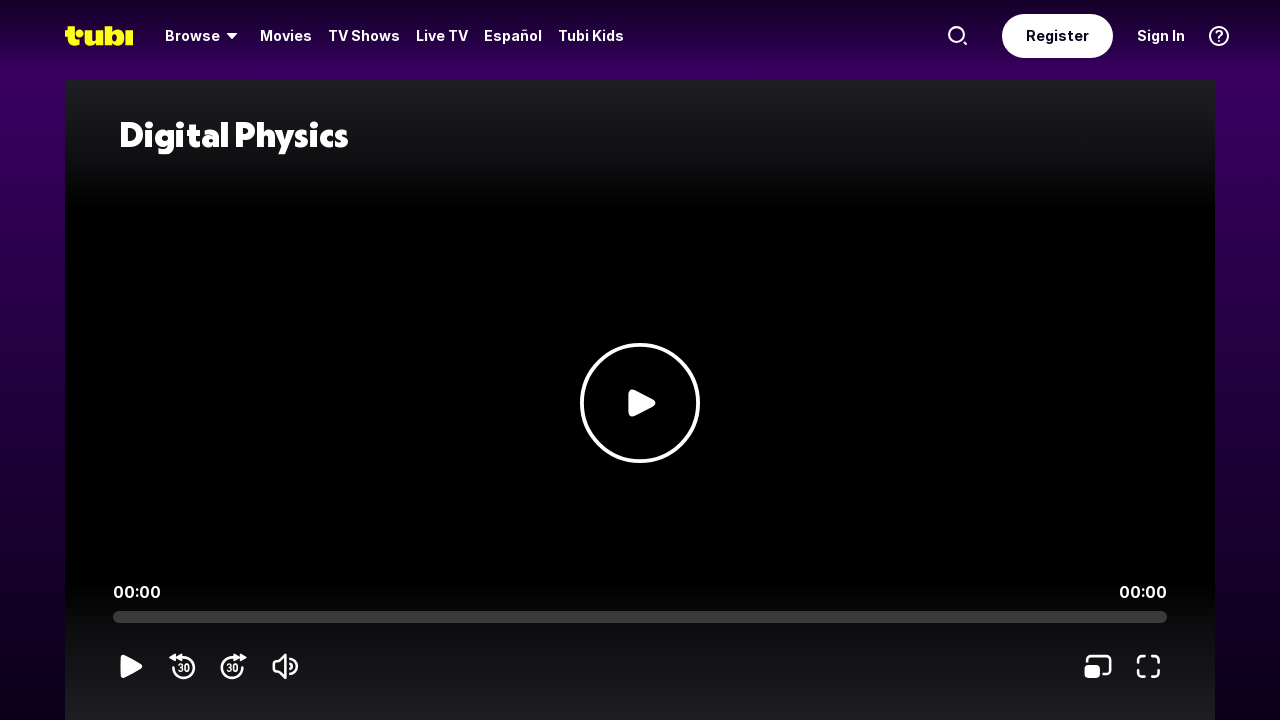

Clicked play button to start video playback at (132, 667) on div.web-iconButton
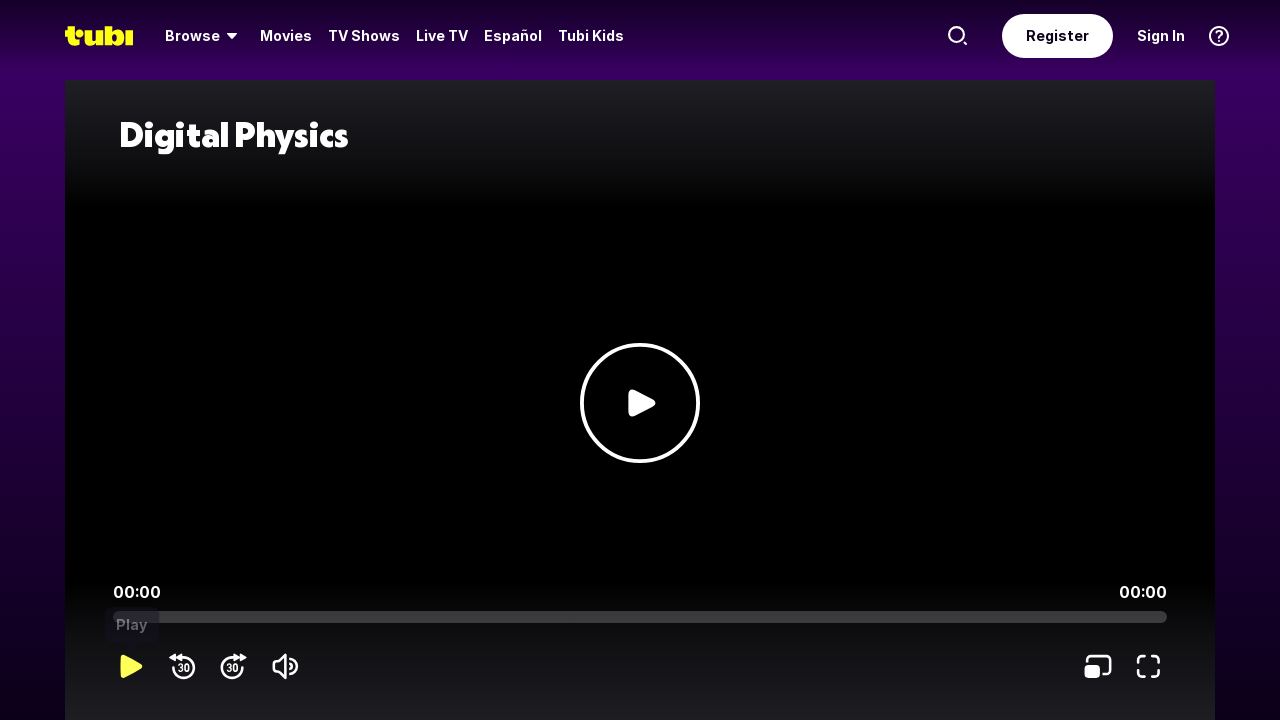

Clicked full-screen button to enter full-screen mode at (1149, 668) on span#fullscreenArea button.web-iconButton-container
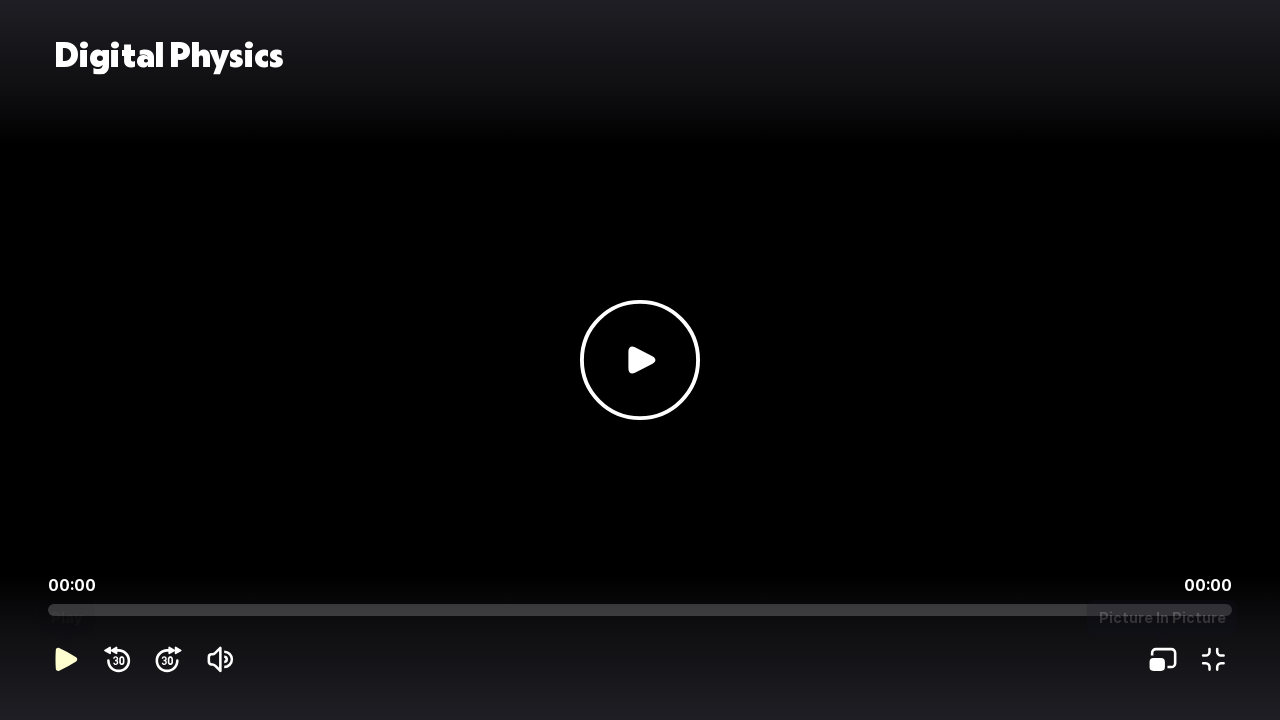

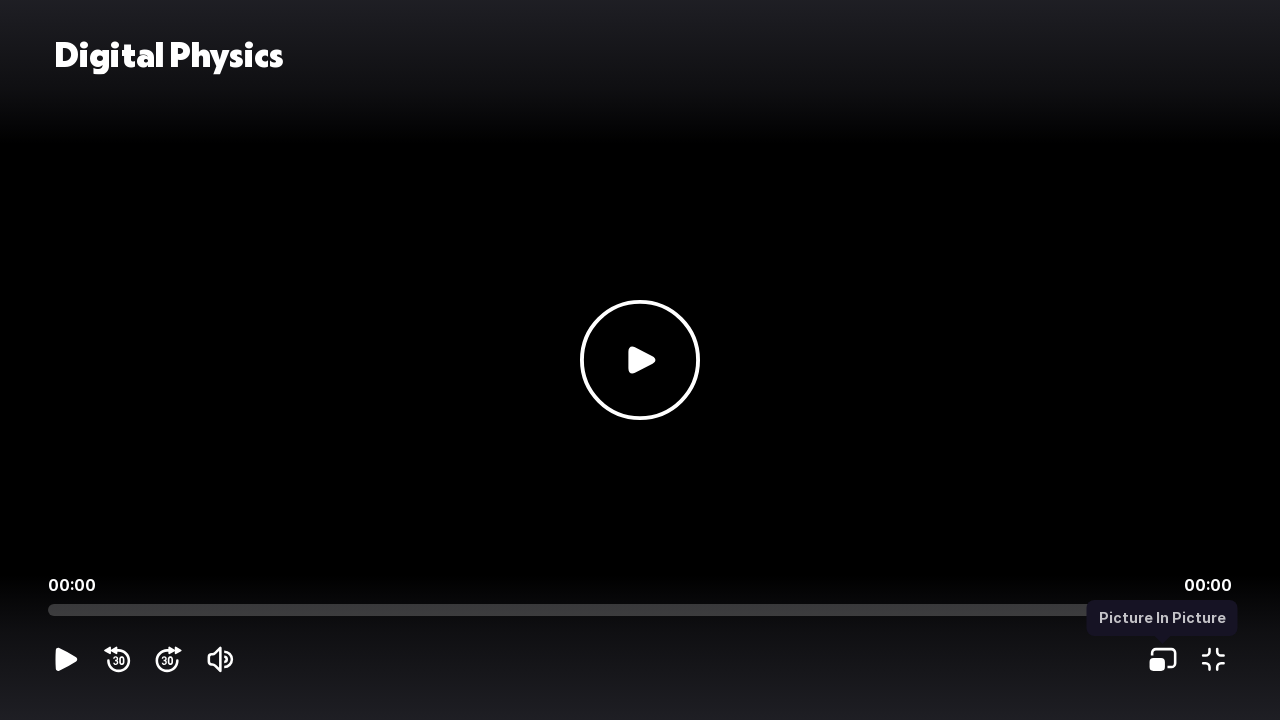